Navigates to an Angular demo application and clicks a primary button while monitoring network requests and responses

Starting URL: https://rahulshettyacademy.com/angularAppdemo/

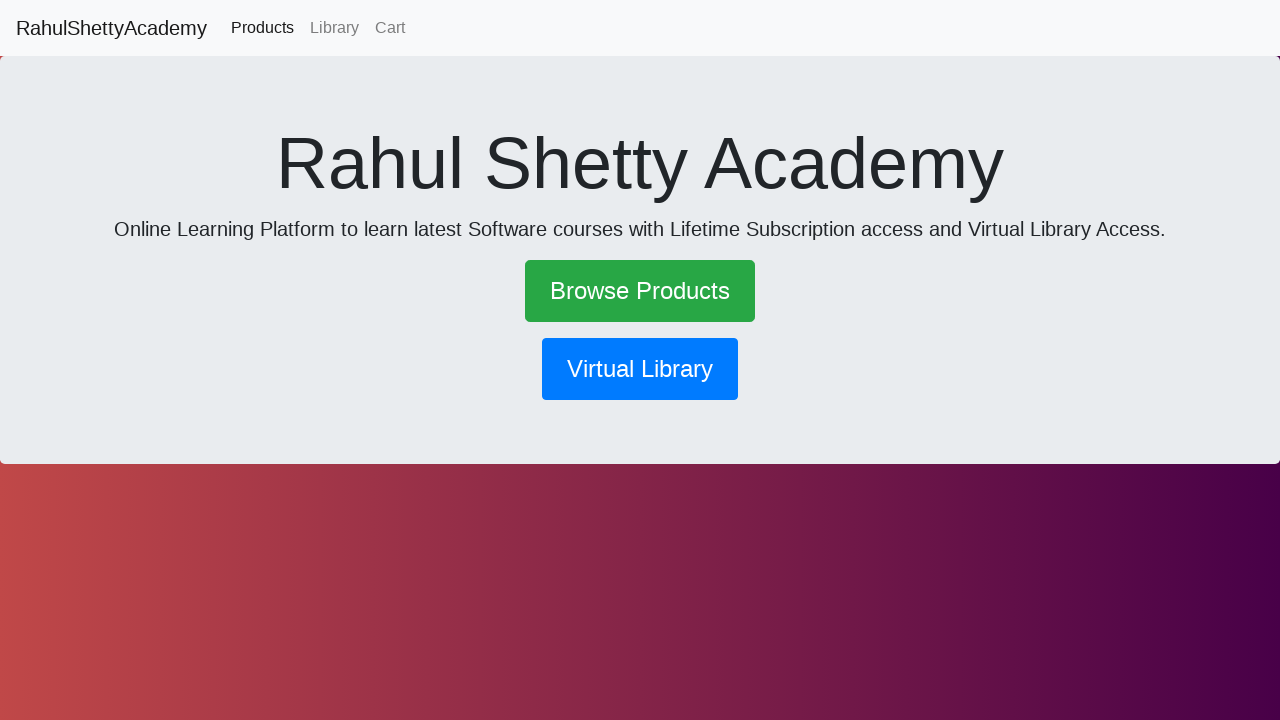

Clicked the primary button at (640, 369) on .btn.btn-primary
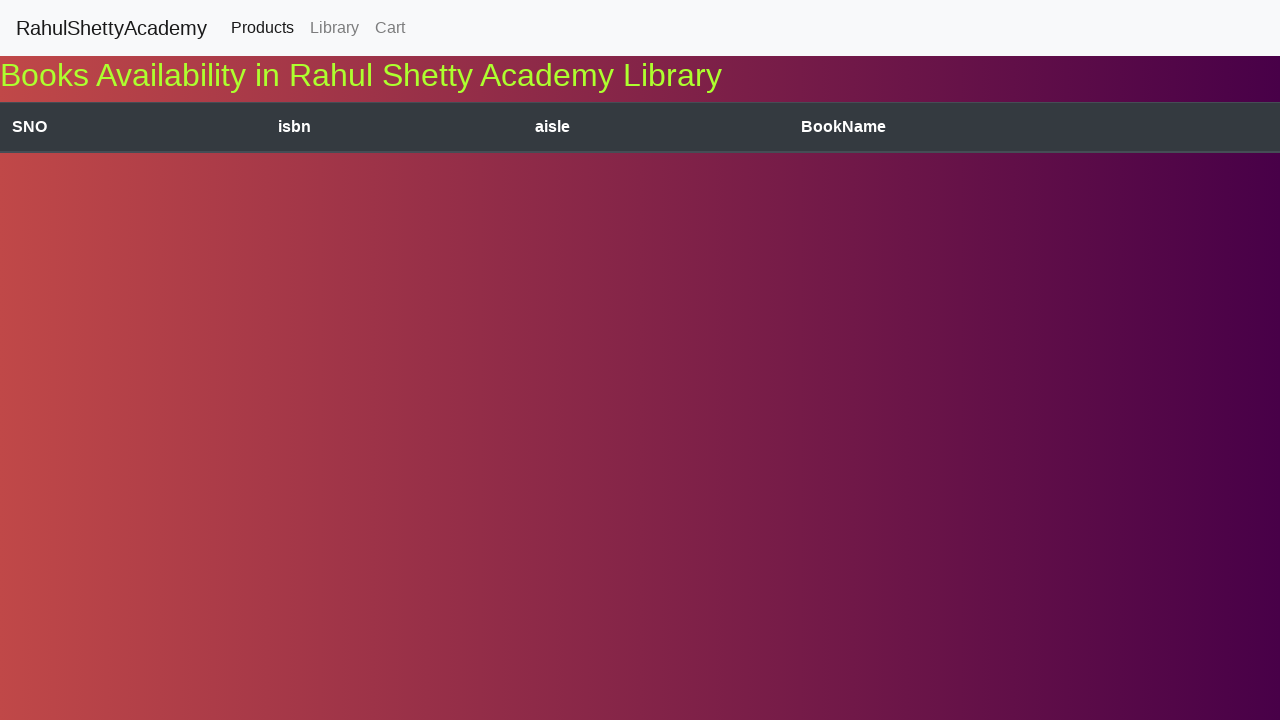

Network activity completed and page reached idle state
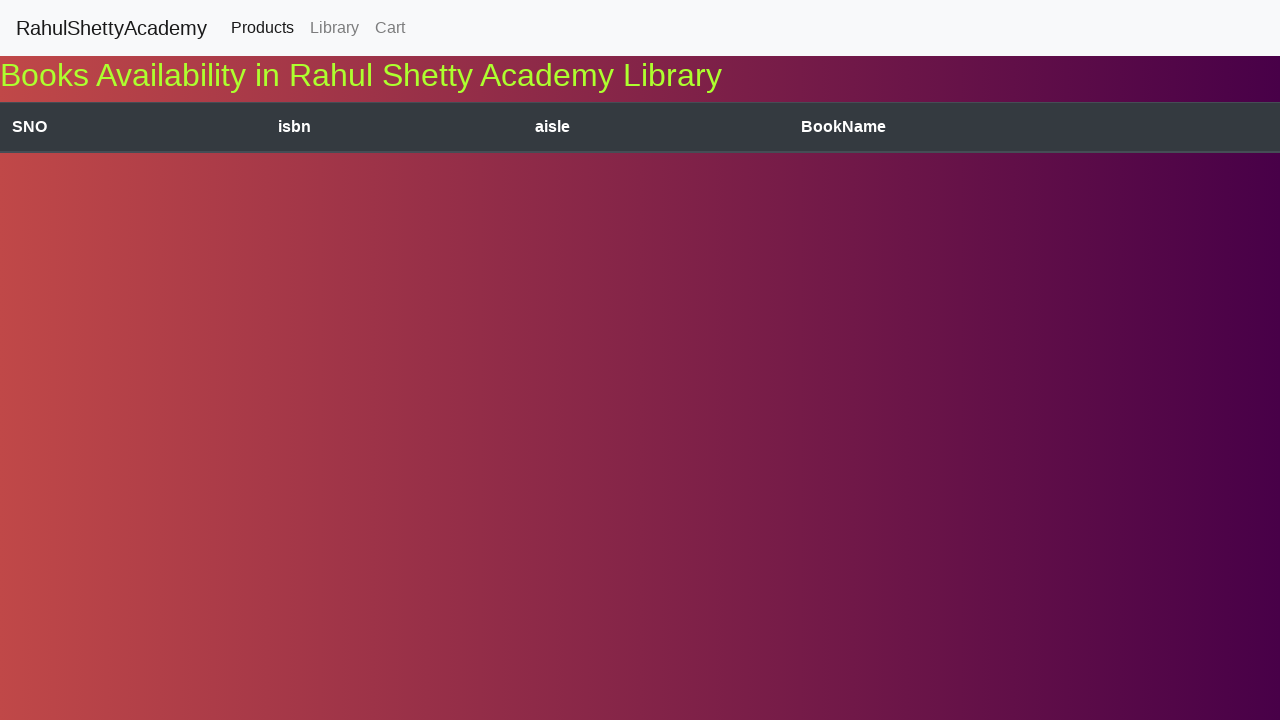

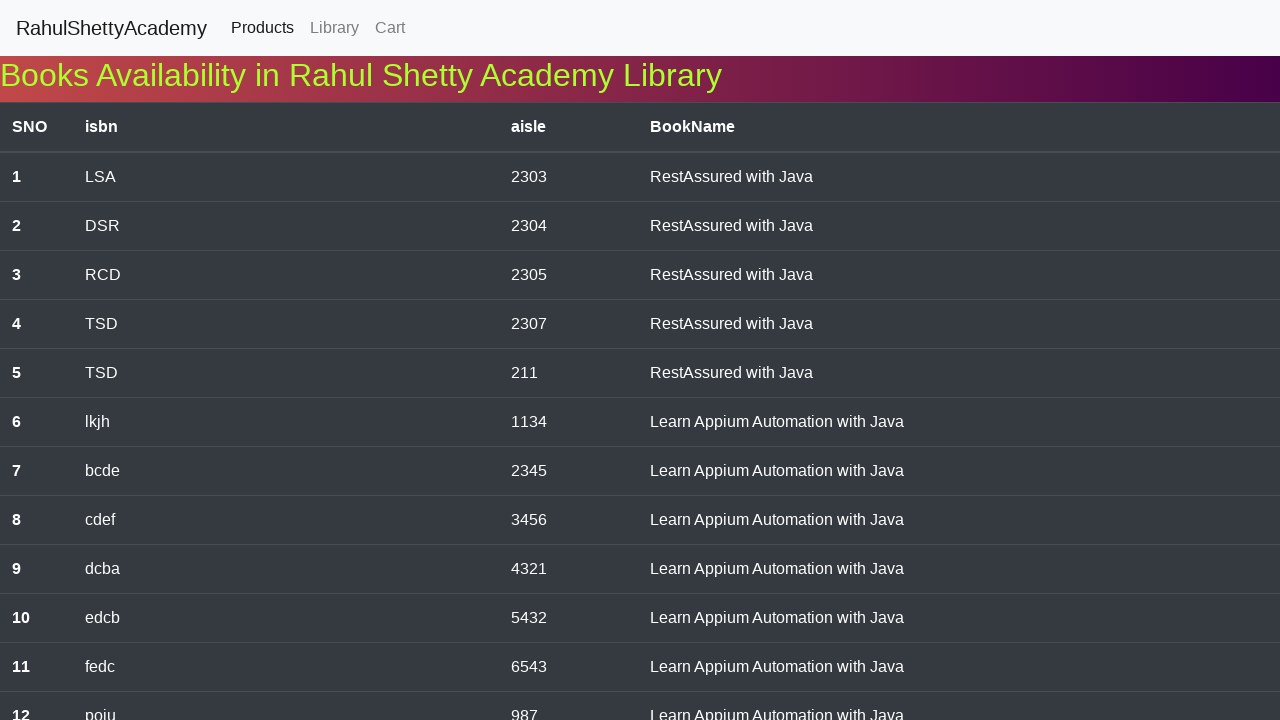